Navigates to the gnomAD genomics database region page and interacts with the export variants button to verify the export functionality is accessible.

Starting URL: https://gnomad.broadinstitute.org/region/17-7560097-7590856?dataset=gnomad_r2_1

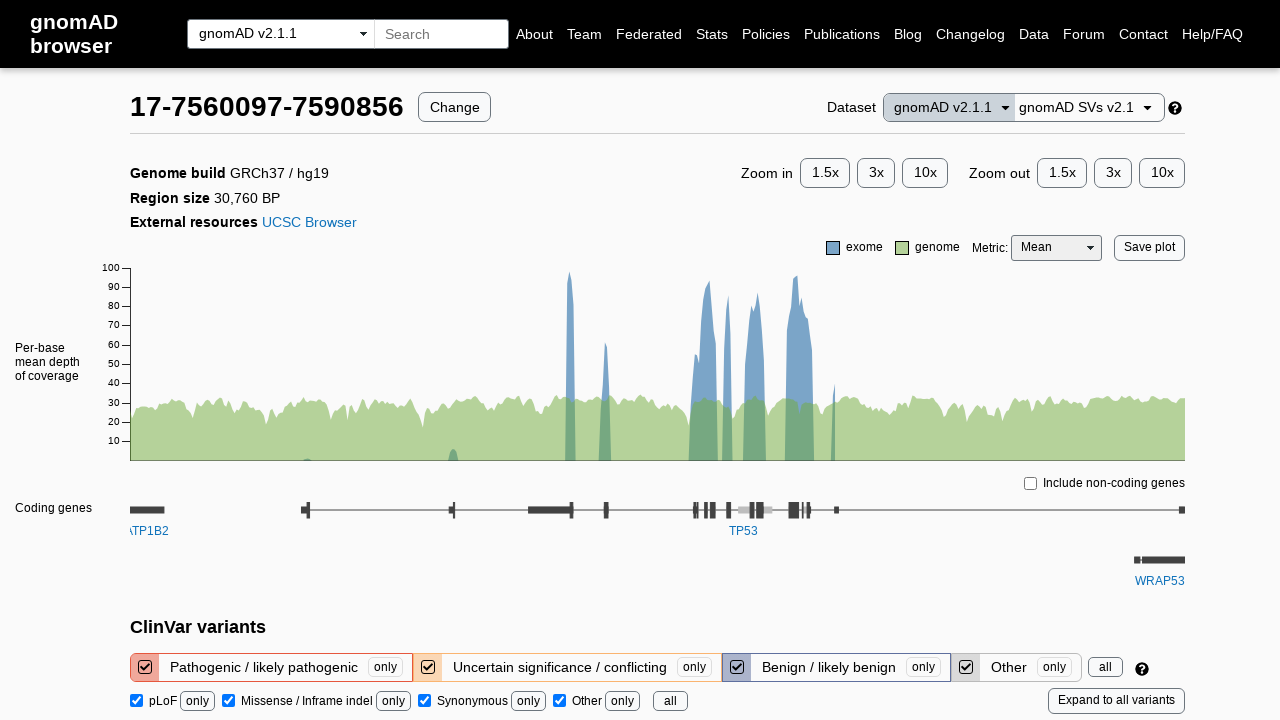

Waited for gnomAD page to load completely (networkidle state)
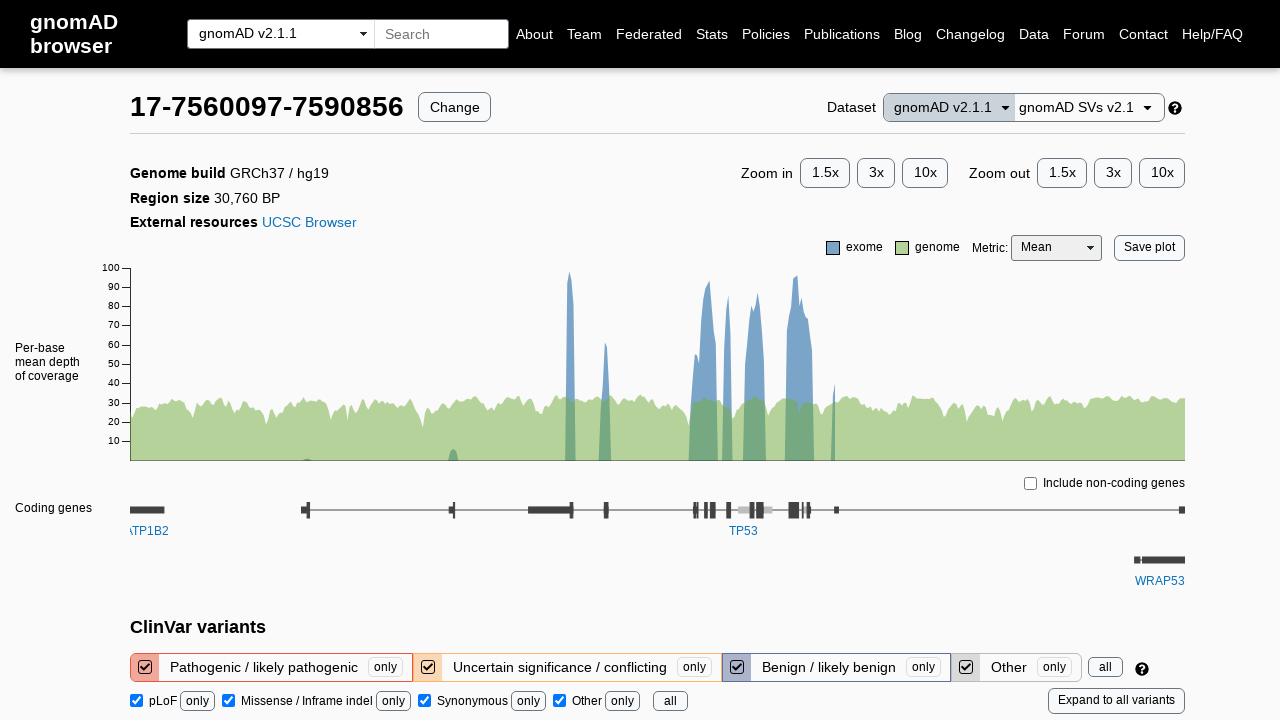

Located the 'Export variants to CSV' button
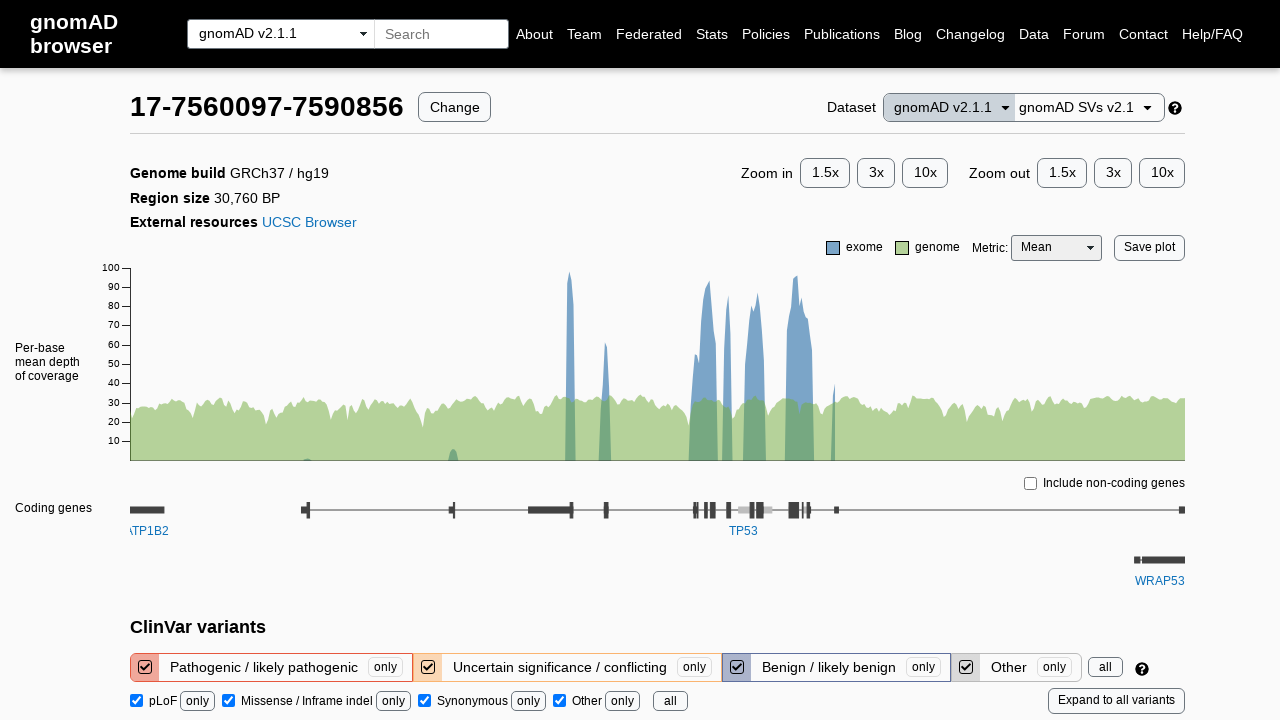

Export button became visible
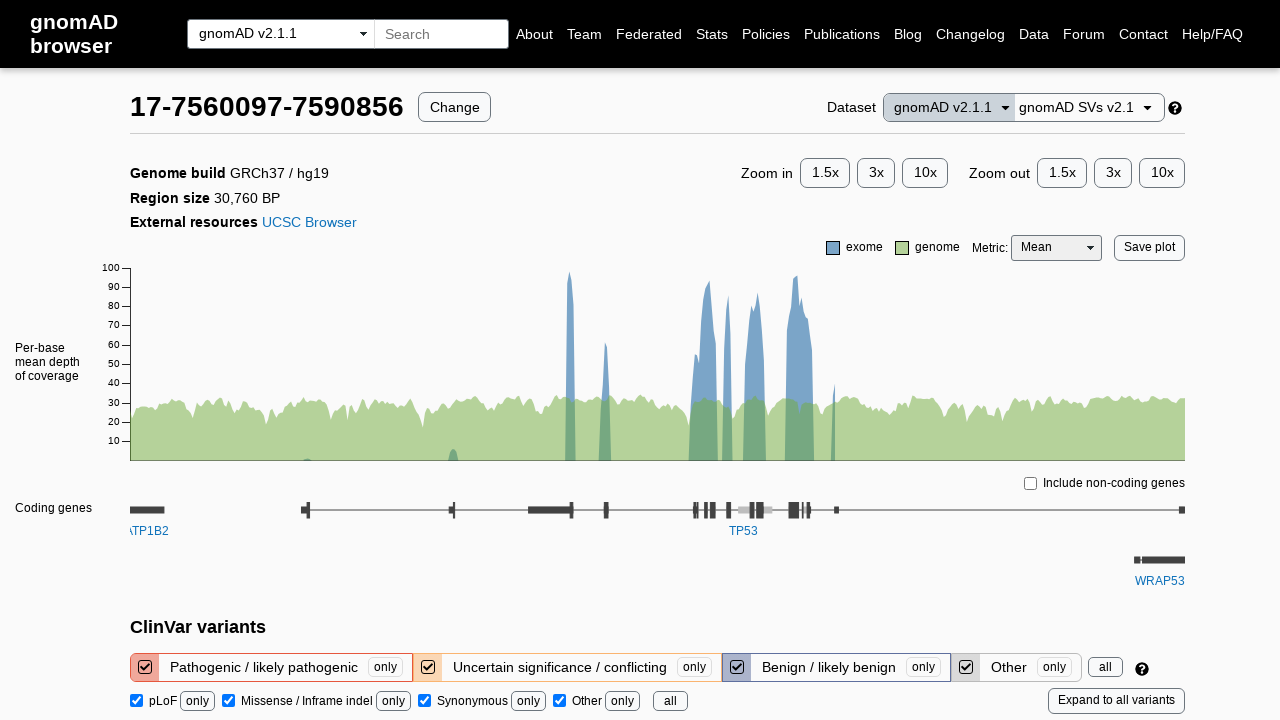

Clicked the 'Export variants to CSV' button at (213, 360) on text=Export variants to CSV >> nth=0
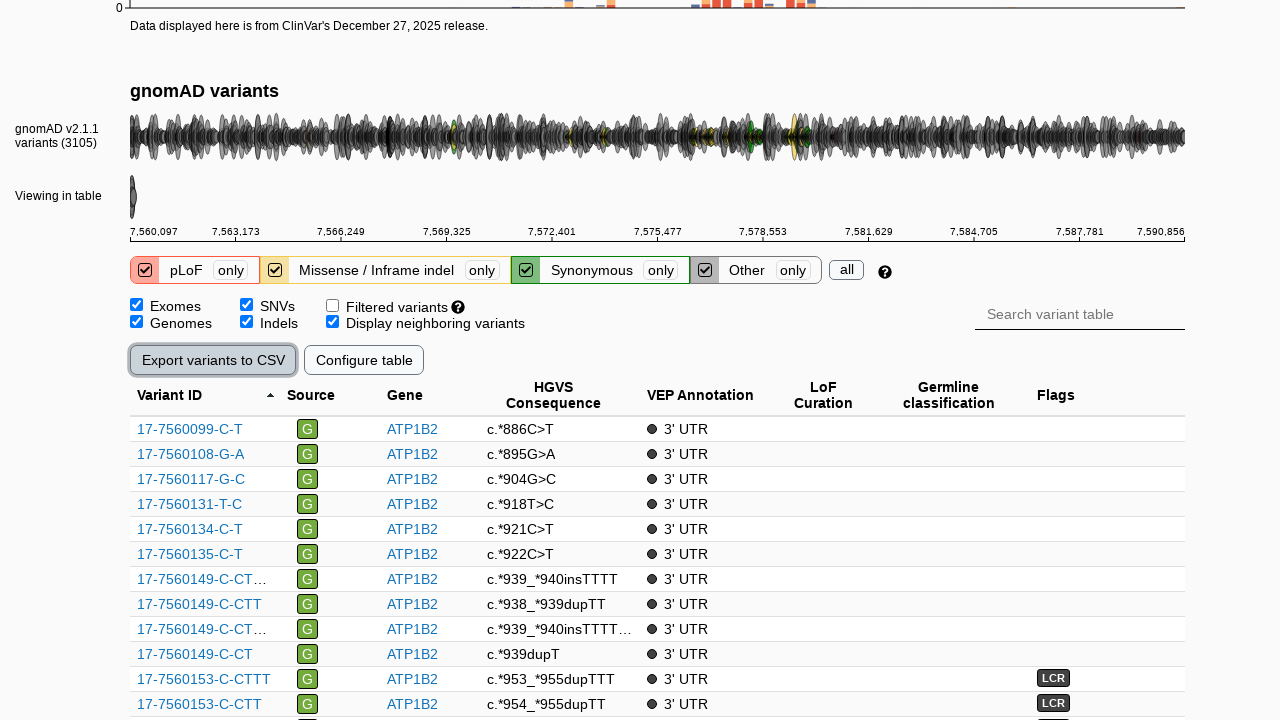

Waited 2 seconds for export action to be registered
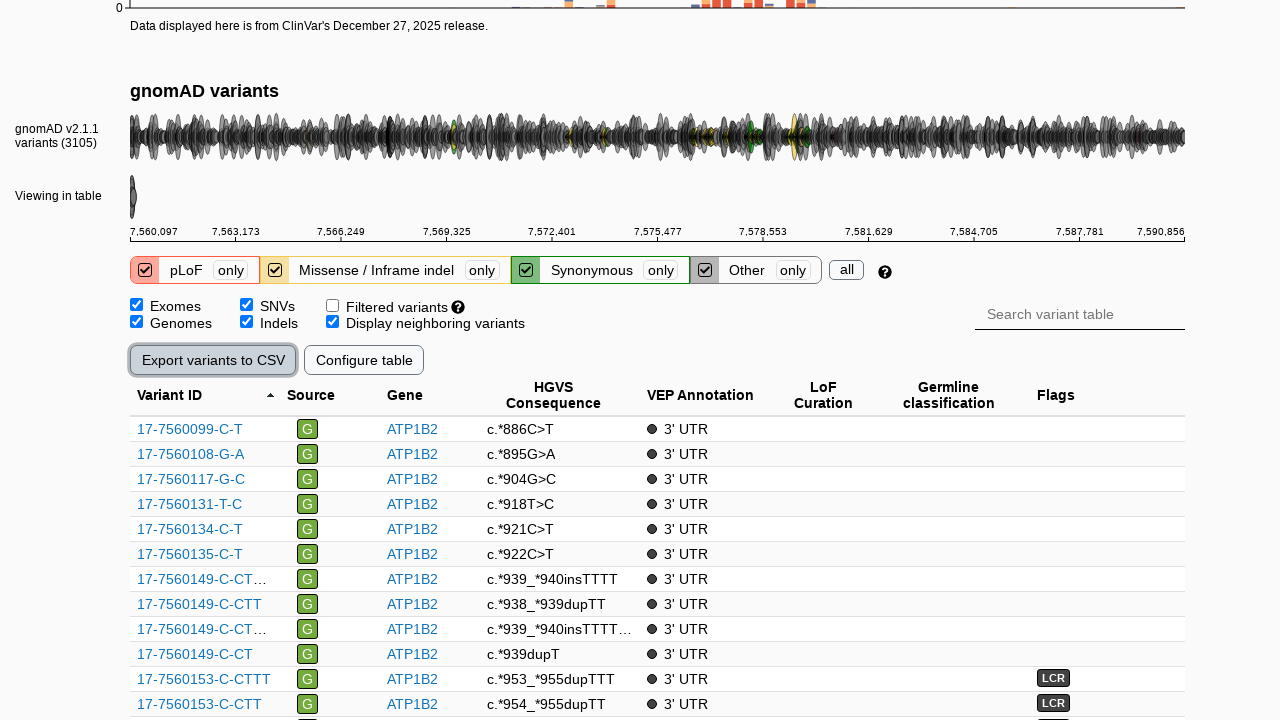

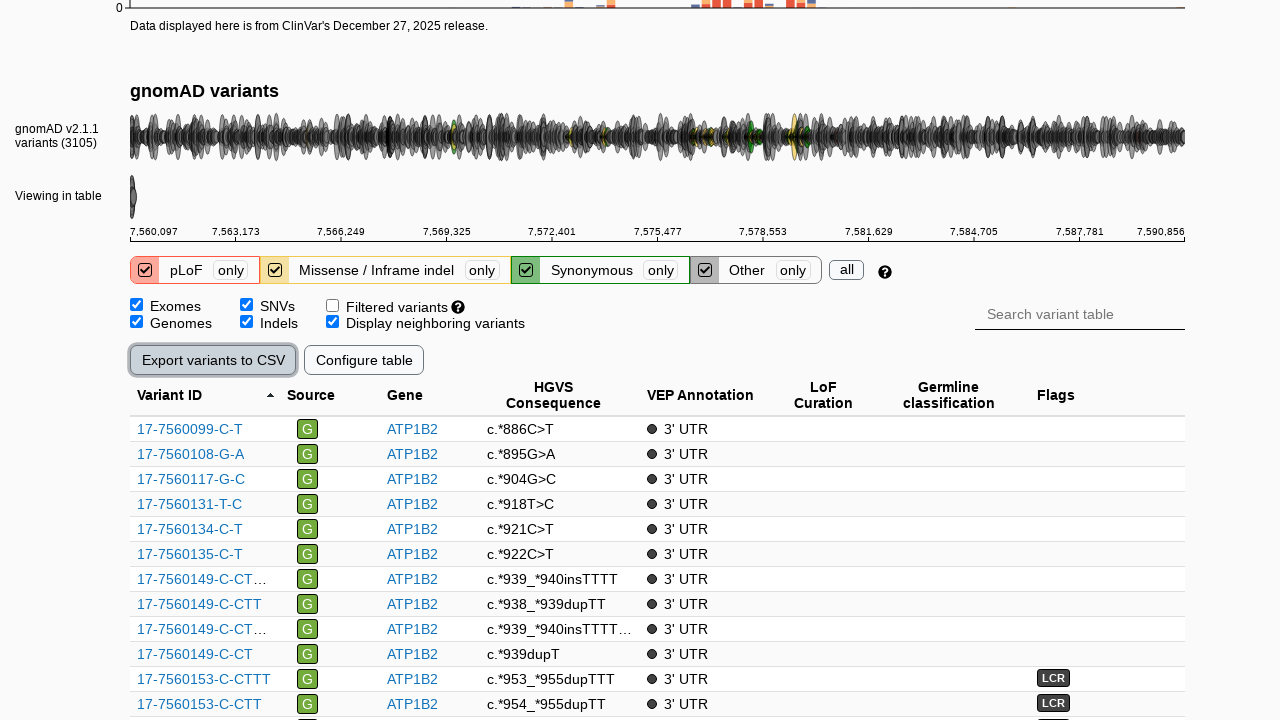